Tests form validation by entering invalid data (numbers/special characters) in name fields to verify error handling

Starting URL: https://parabank.parasoft.com/parabank/index.htm

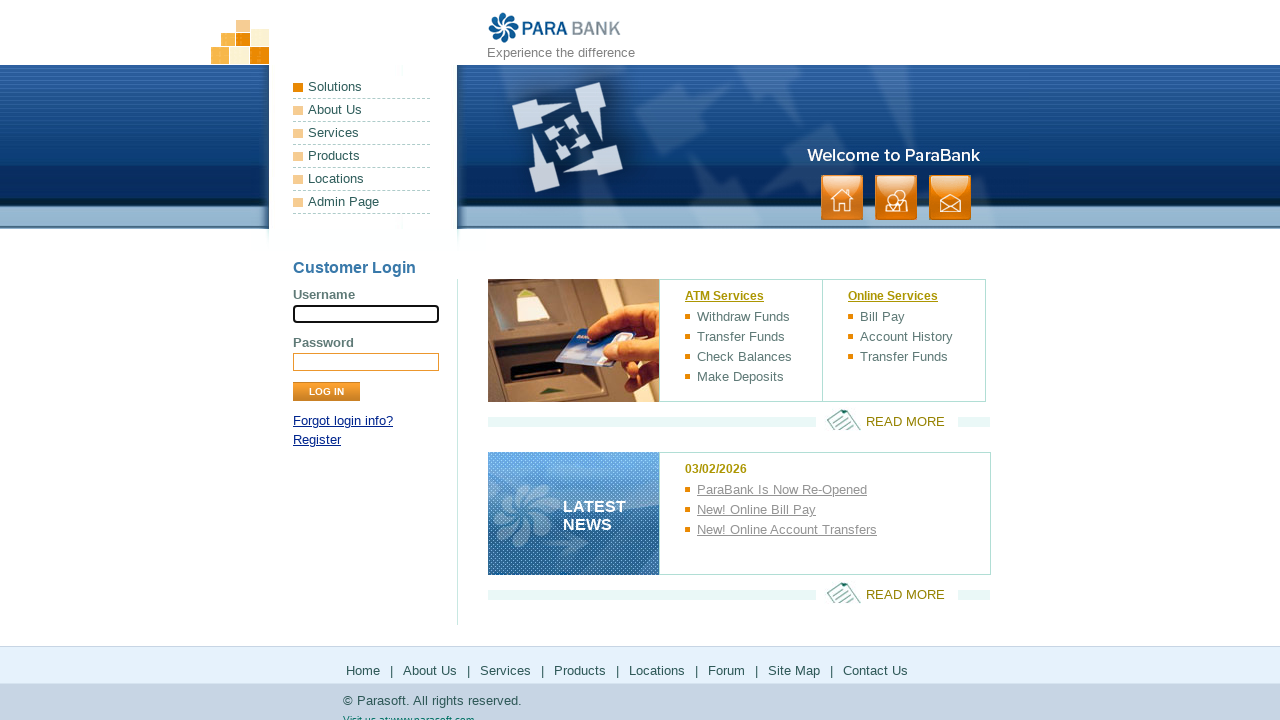

Clicked registration link at (317, 440) on a[href*='register']
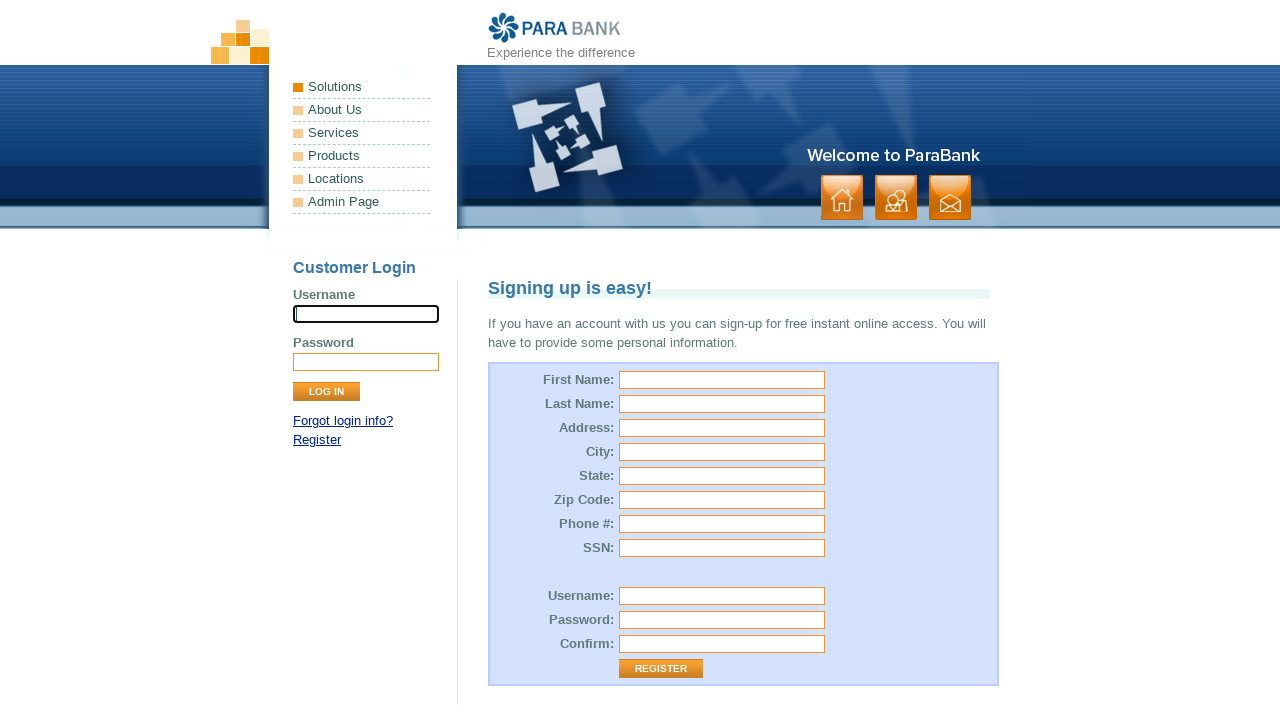

Sign up form loaded with first name field visible
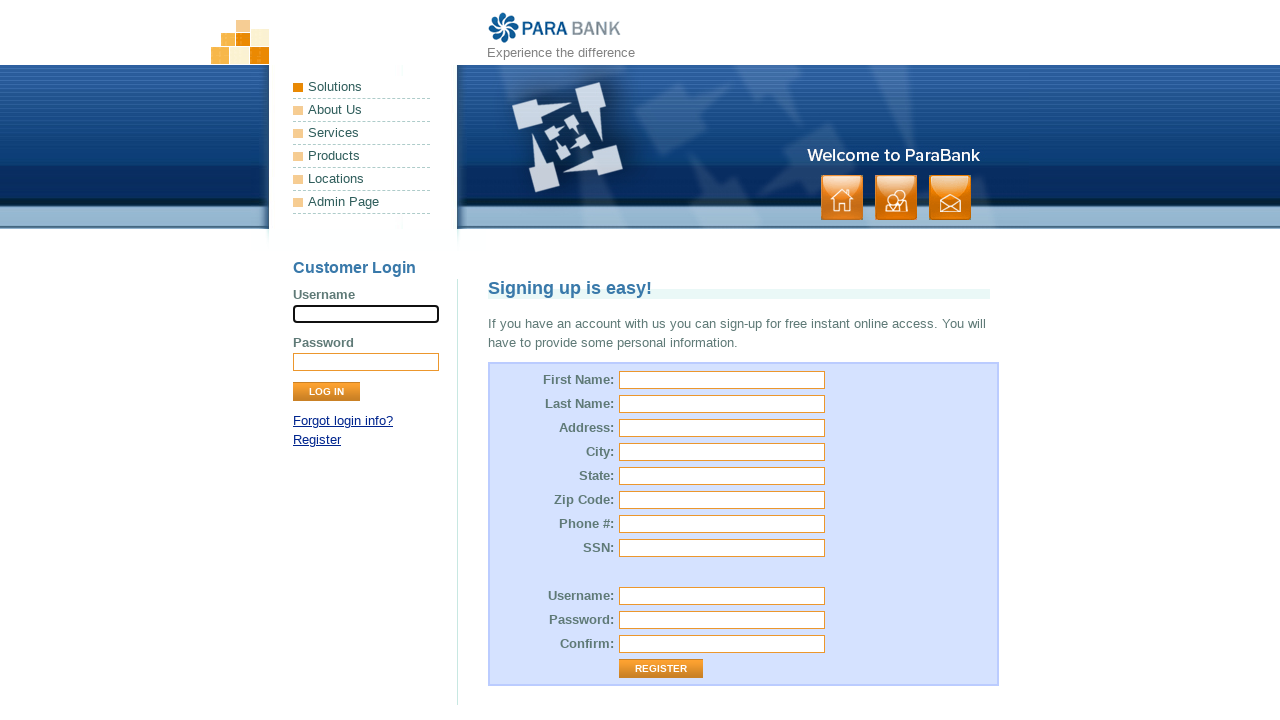

Filled first name field with invalid characters '123@#$' on input[name='customer.firstName']
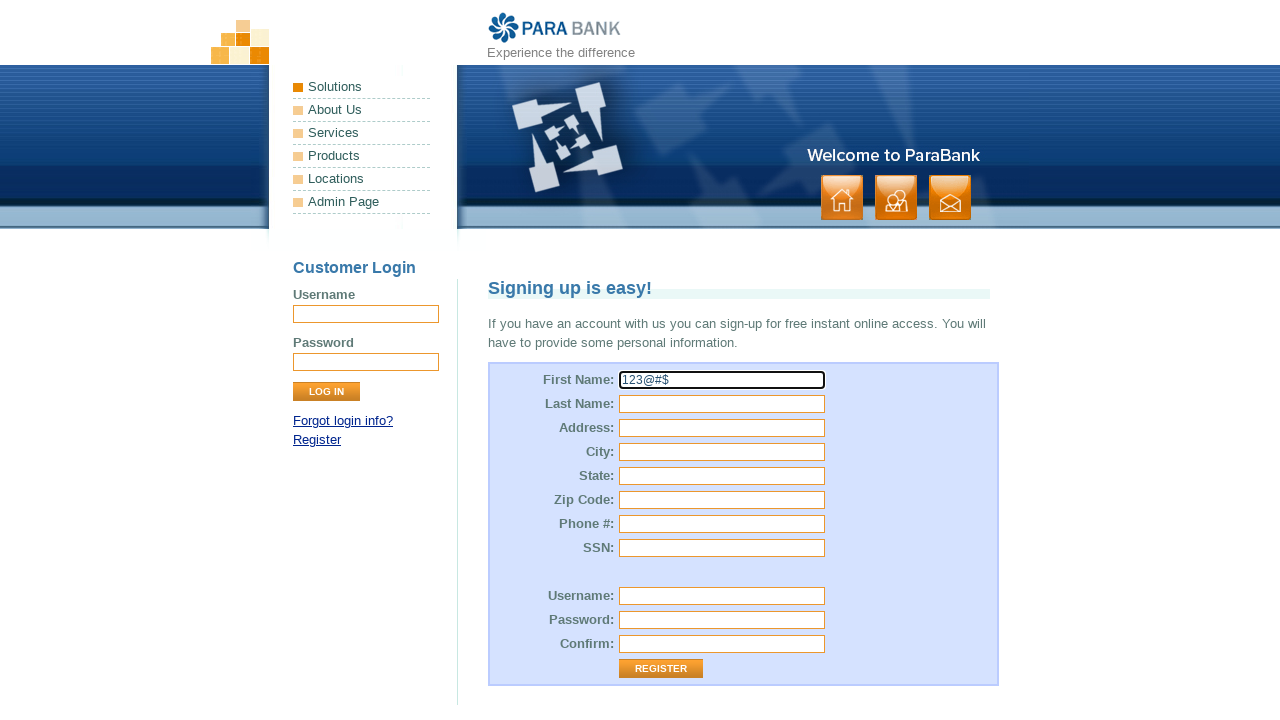

Filled last name field with invalid characters '456!@#' on input[name='customer.lastName']
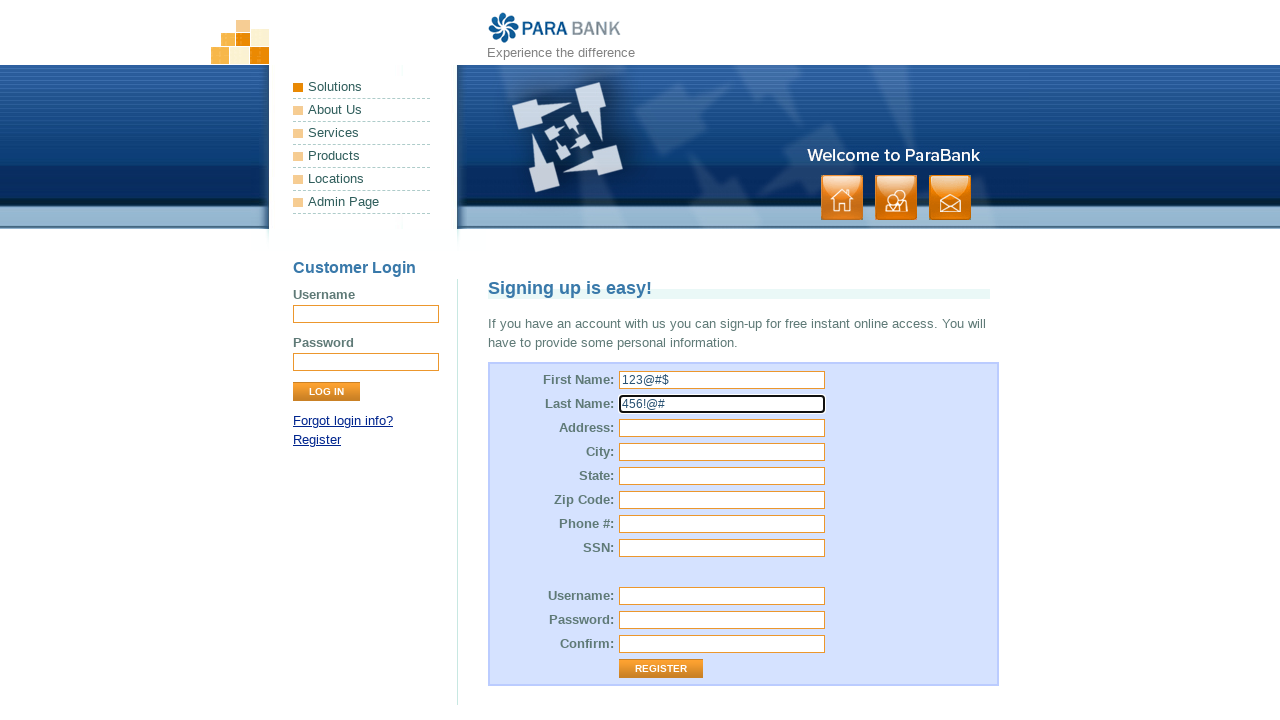

Clicked register button to trigger form validation at (661, 669) on input[value='Register']
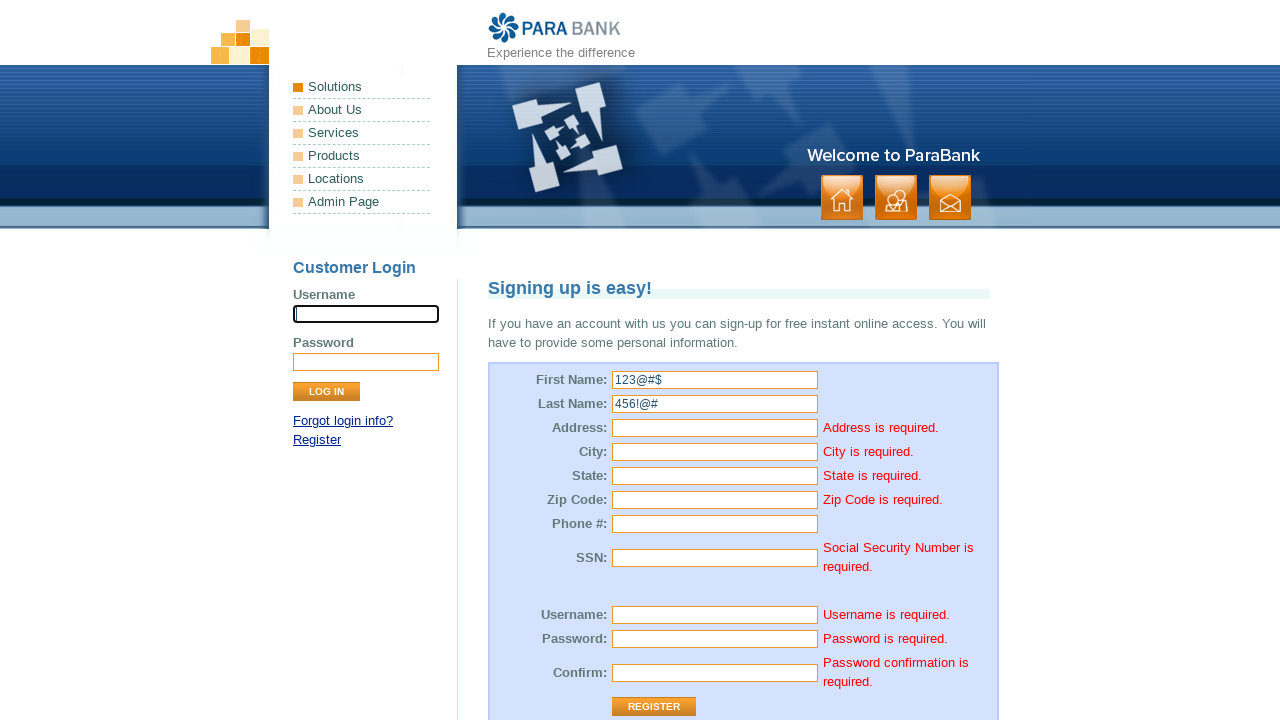

Error messages displayed for invalid form input
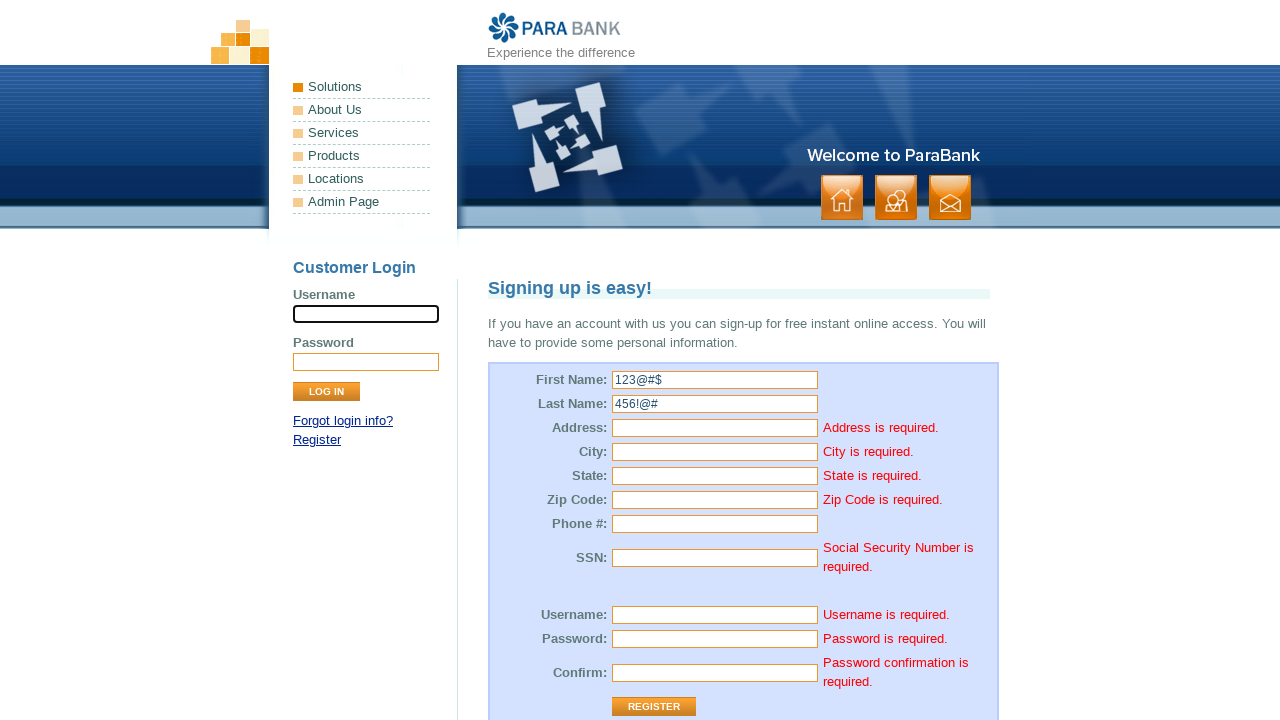

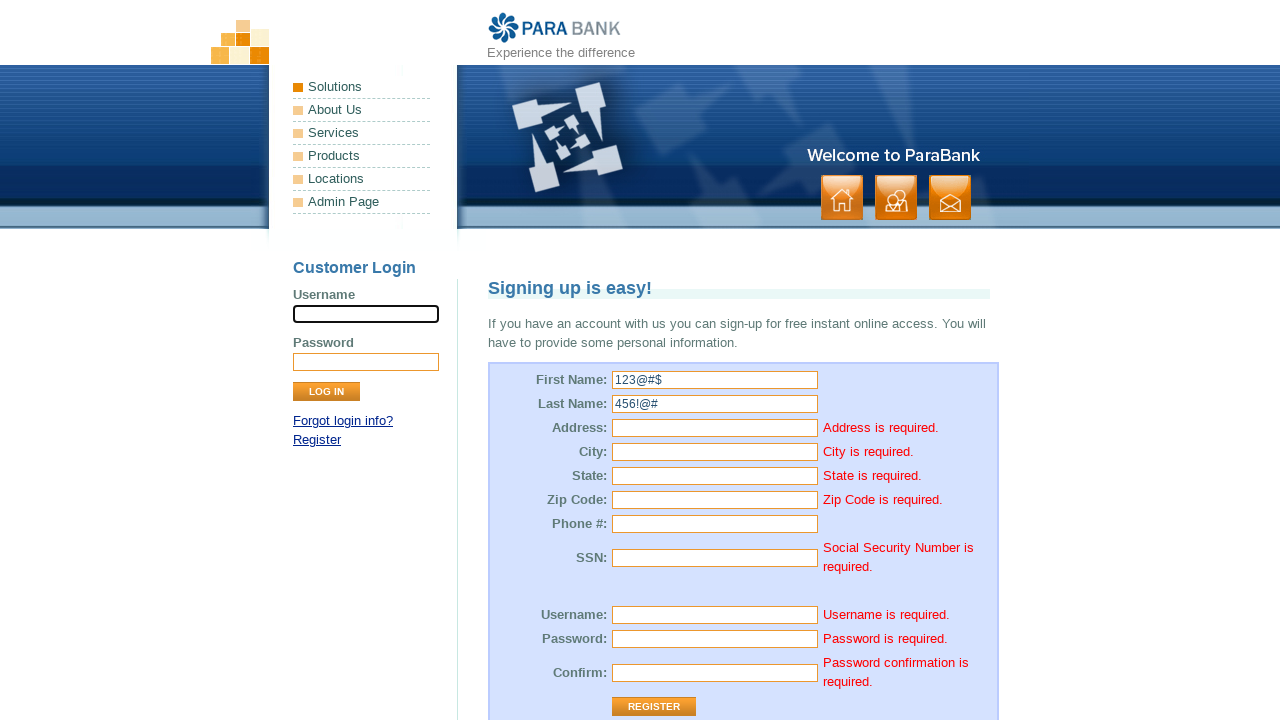